Tests dropdown functionality by selecting different options from a dropdown list

Starting URL: http://the-internet.herokuapp.com/dropdown

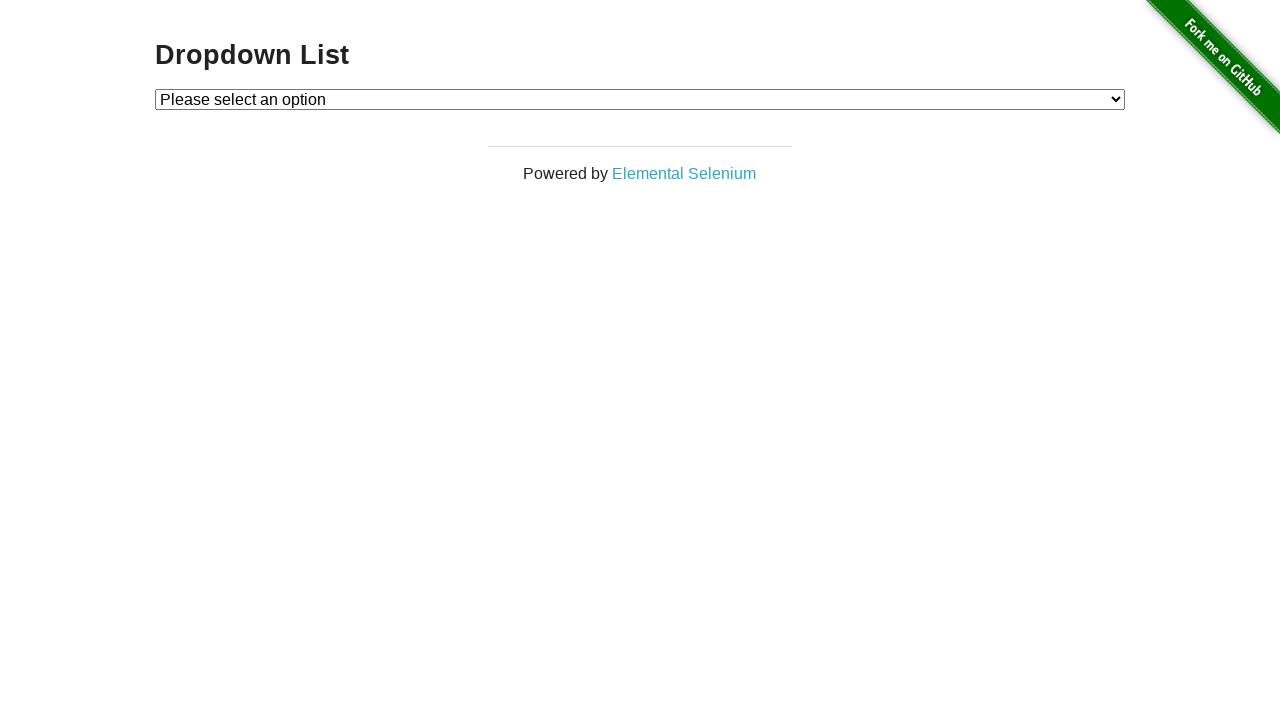

Verified dropdown page header 'Dropdown List' is visible
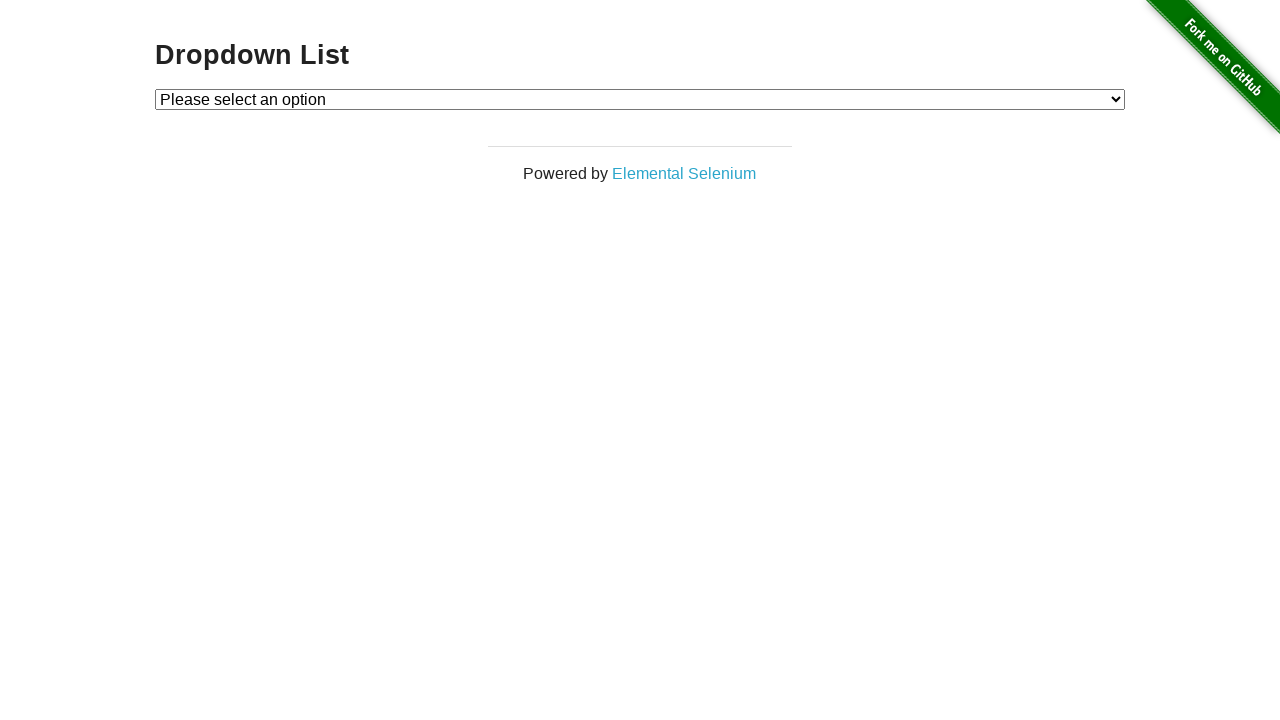

Selected 'Option 1' from dropdown on #dropdown
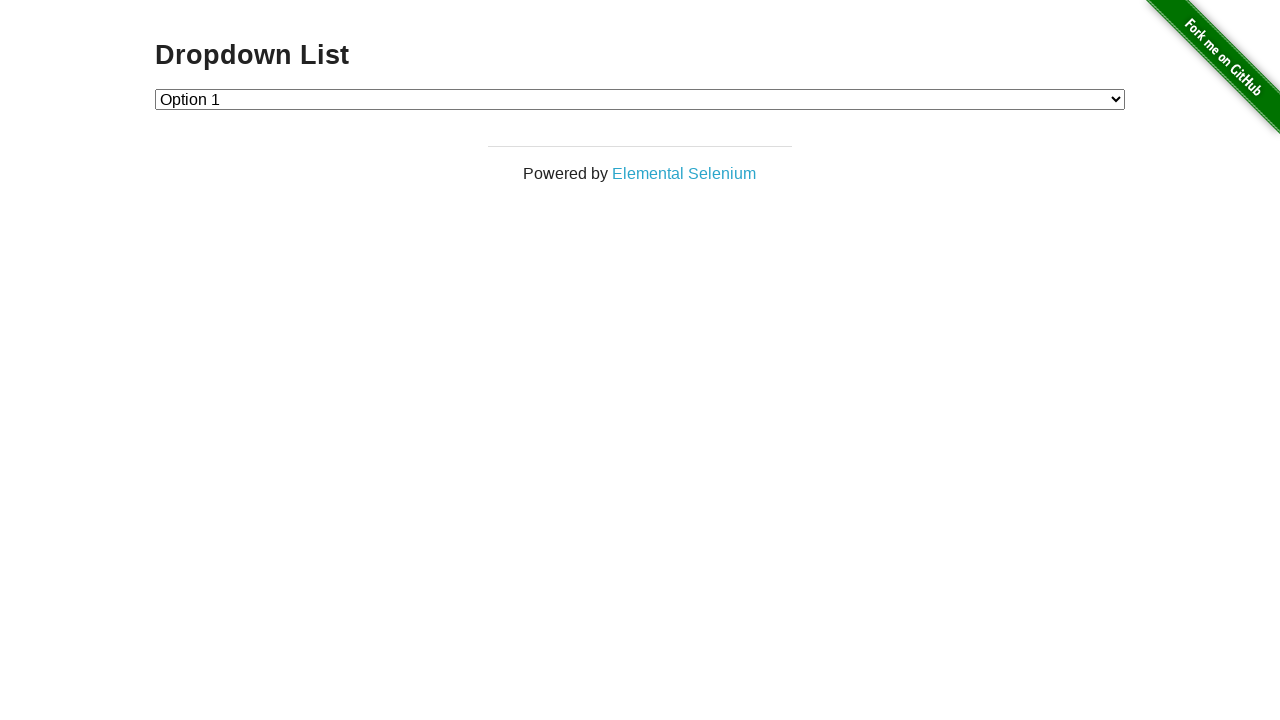

Selected 'Option 2' from dropdown on #dropdown
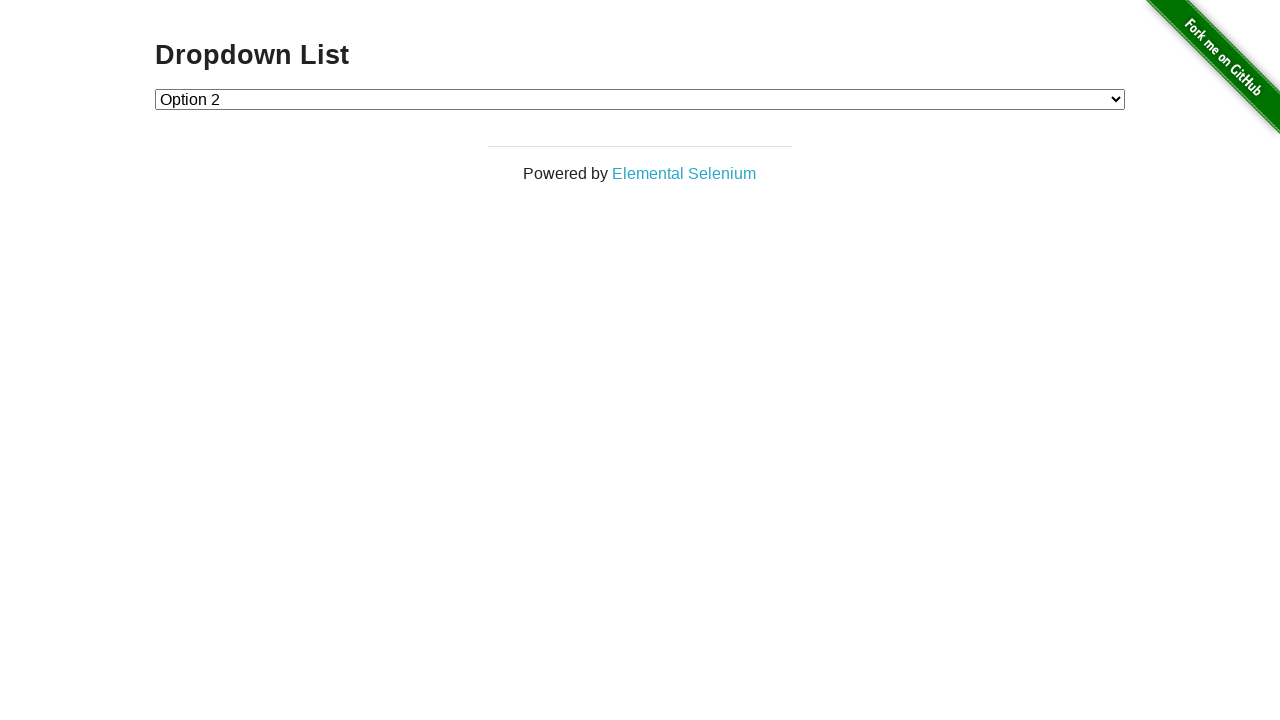

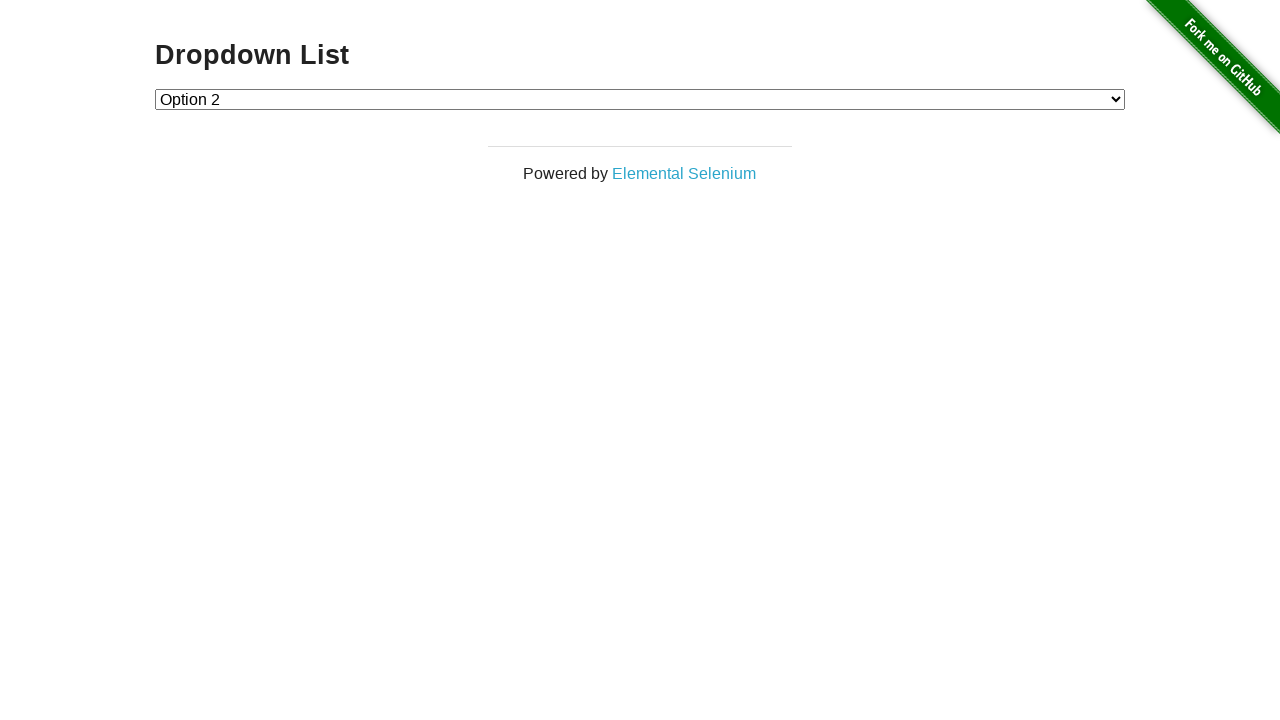